Tests JavaScript confirmation dialog by clicking a button and verifying the confirmation message

Starting URL: https://the-internet.herokuapp.com/javascript_alerts

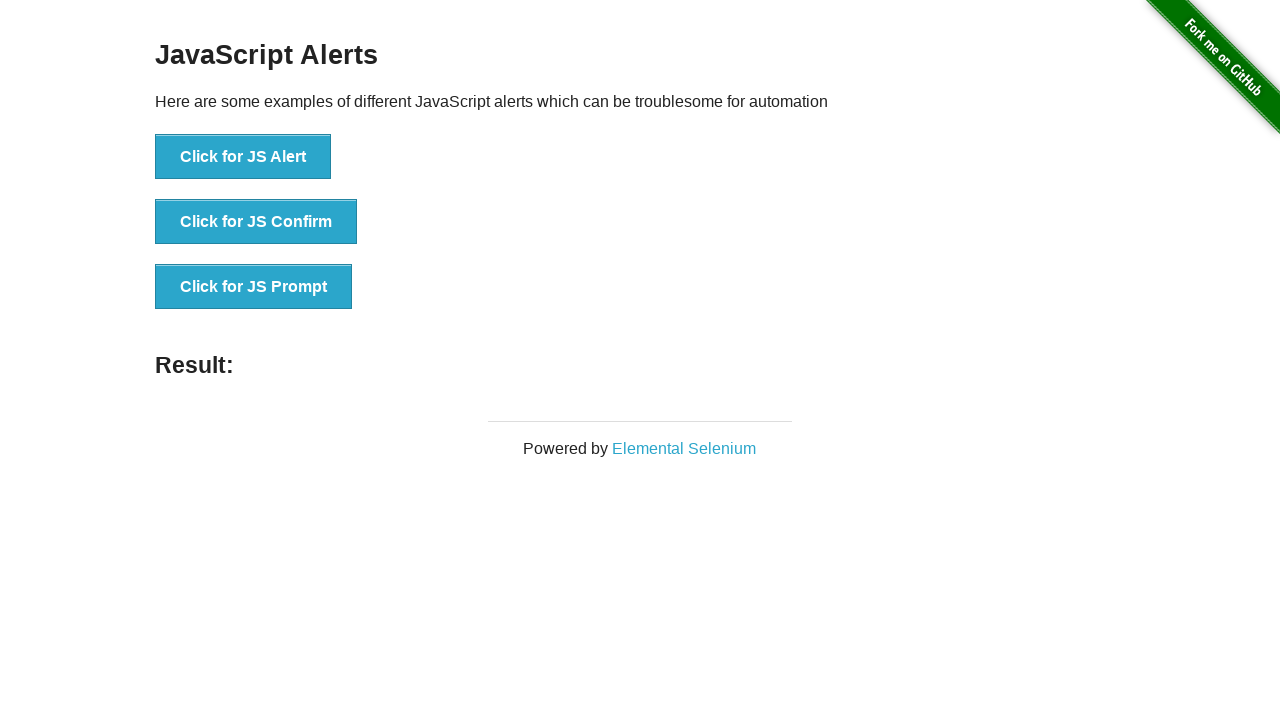

Set up dialog handler to accept confirmation dialogs
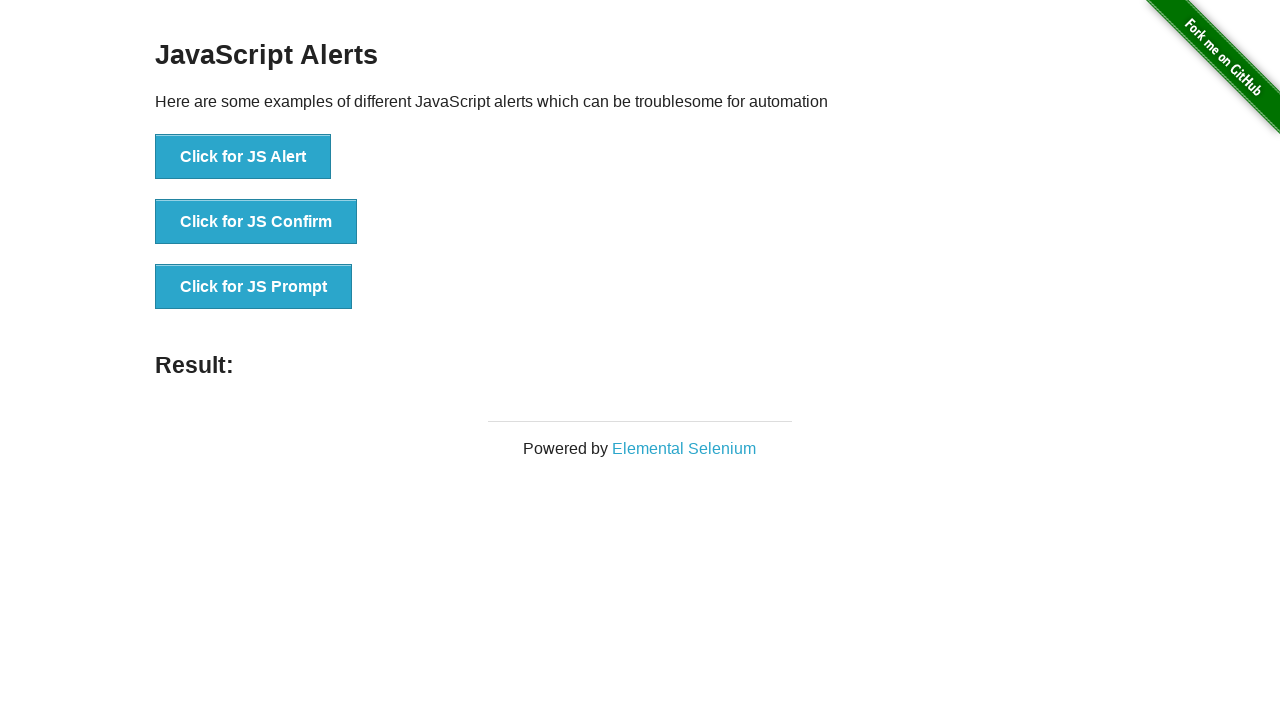

Clicked the JS Confirm button to trigger confirmation dialog at (256, 222) on li:nth-child(2) > button
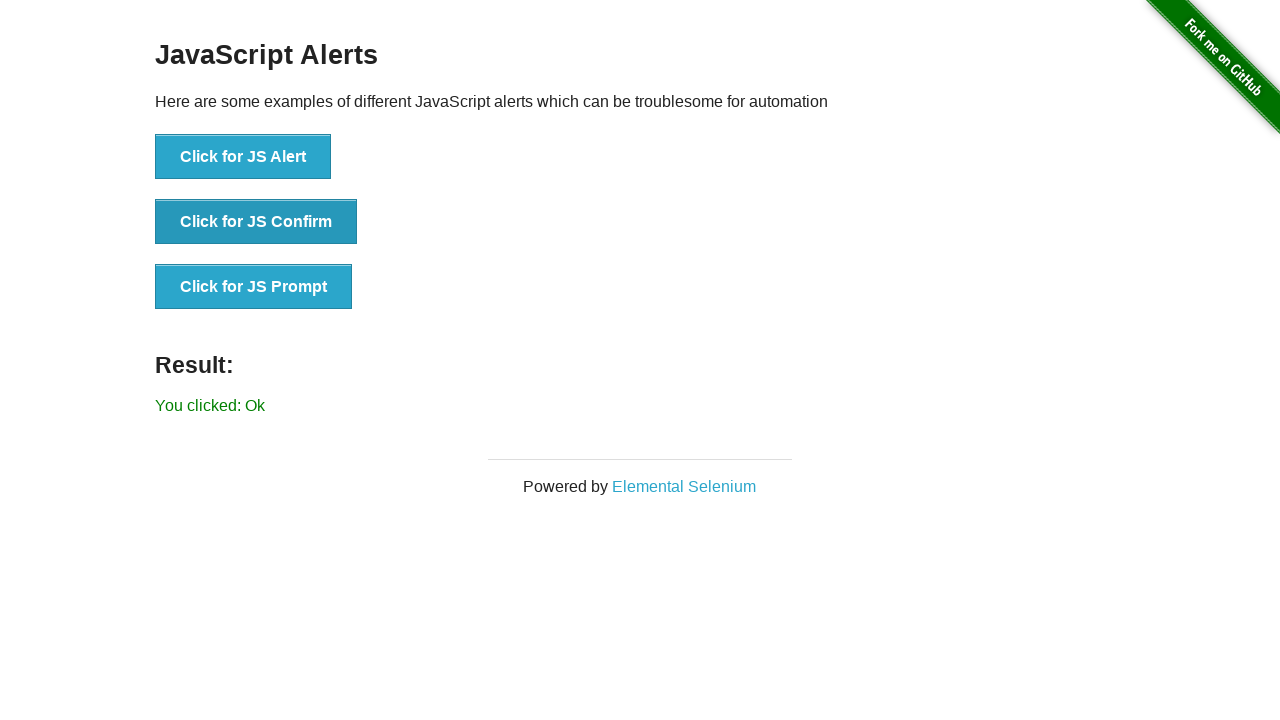

Confirmed dialog was accepted and result text updated
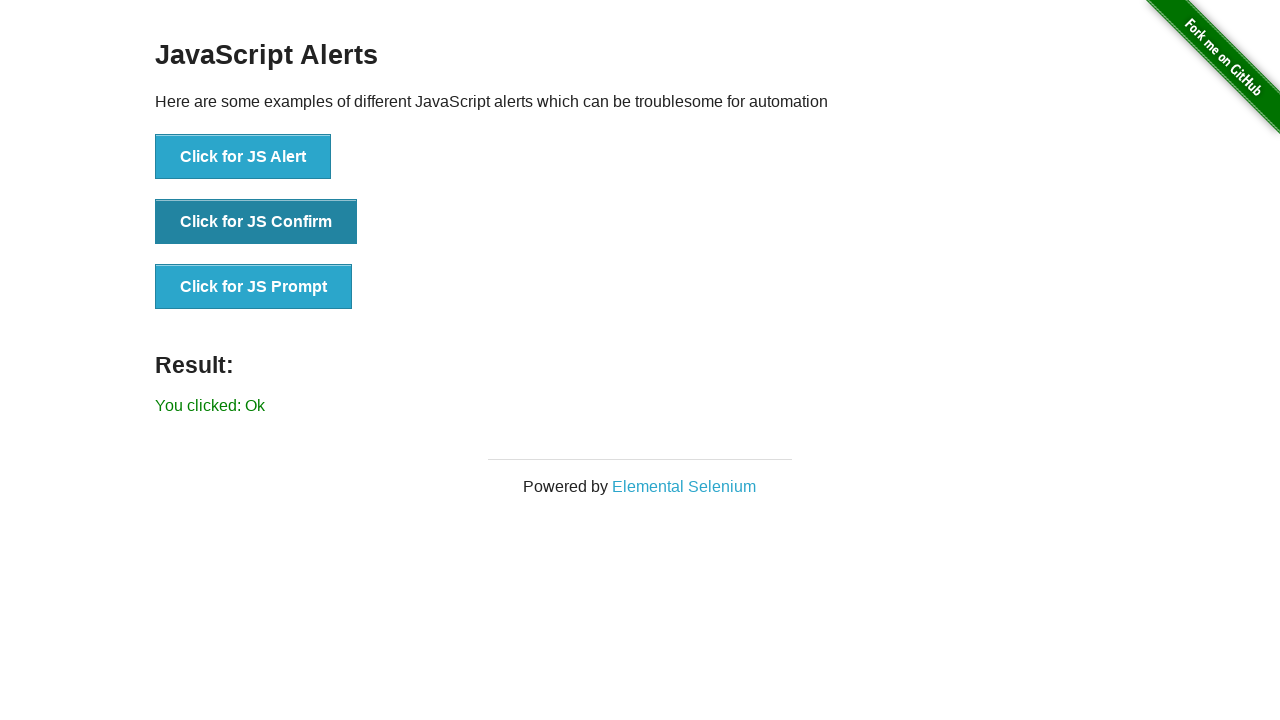

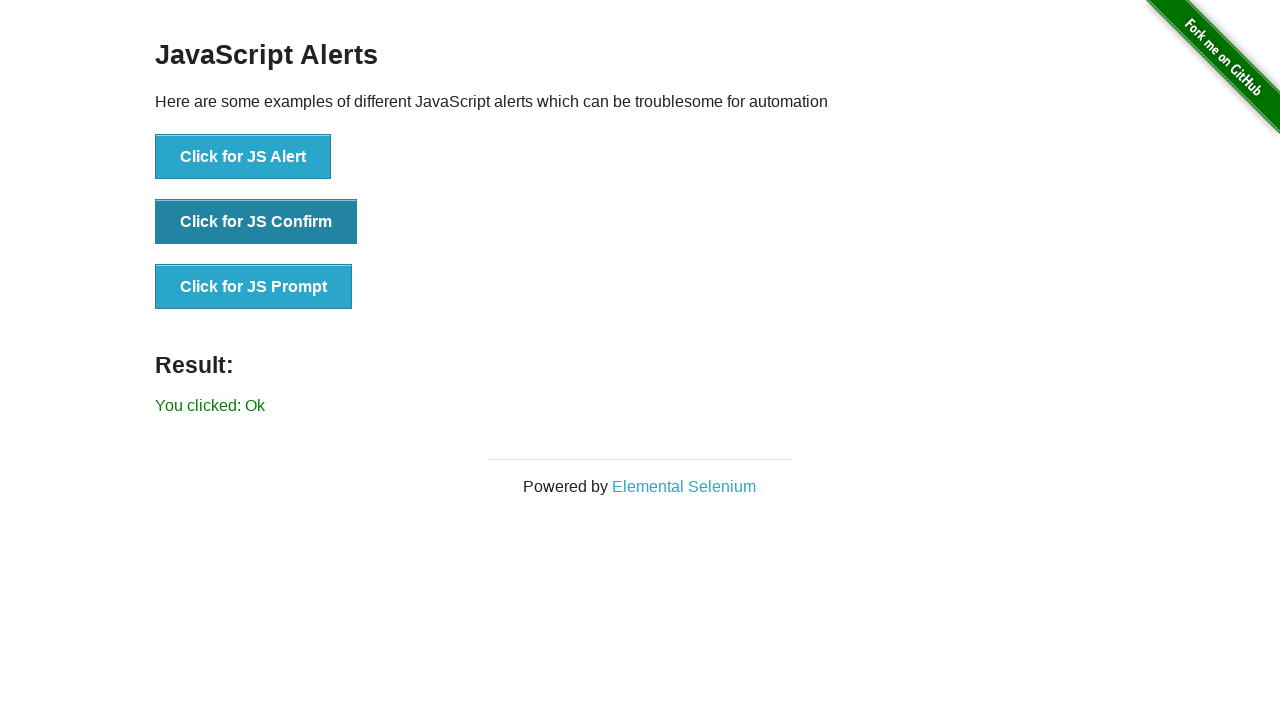